Tests multiple window handling by navigating to the Multiple Windows page, clicking a link to open a new window, switching between windows, and verifying content on both windows.

Starting URL: https://the-internet.herokuapp.com/

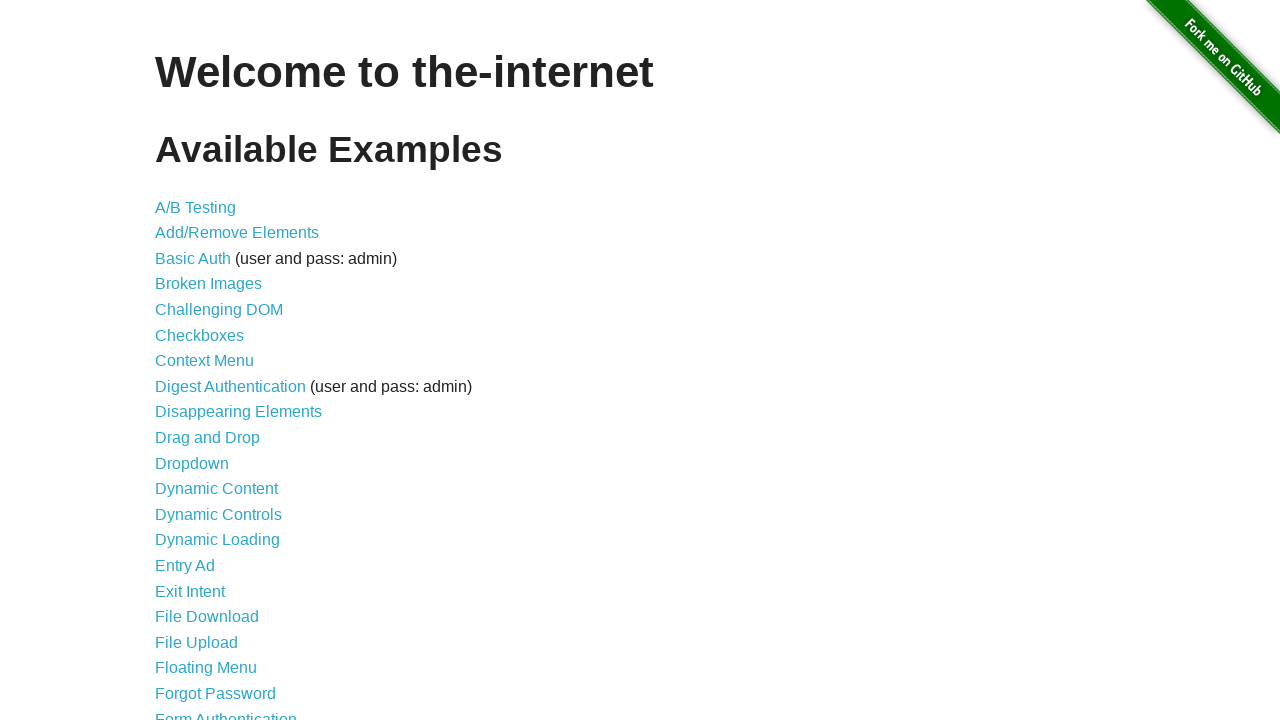

Clicked on 'Multiple Windows' link to navigate to multiple windows page at (218, 369) on a:has-text('Multiple Windows')
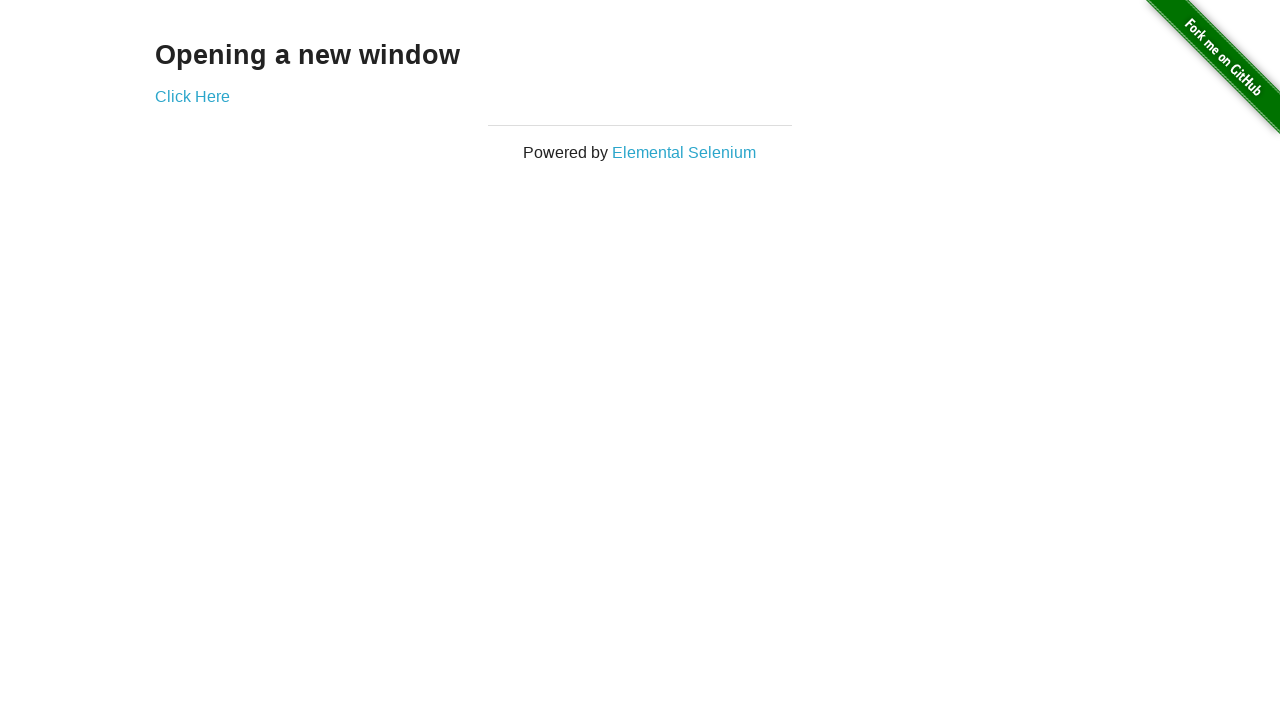

Waited for 'Click Here' link to load on Multiple Windows page
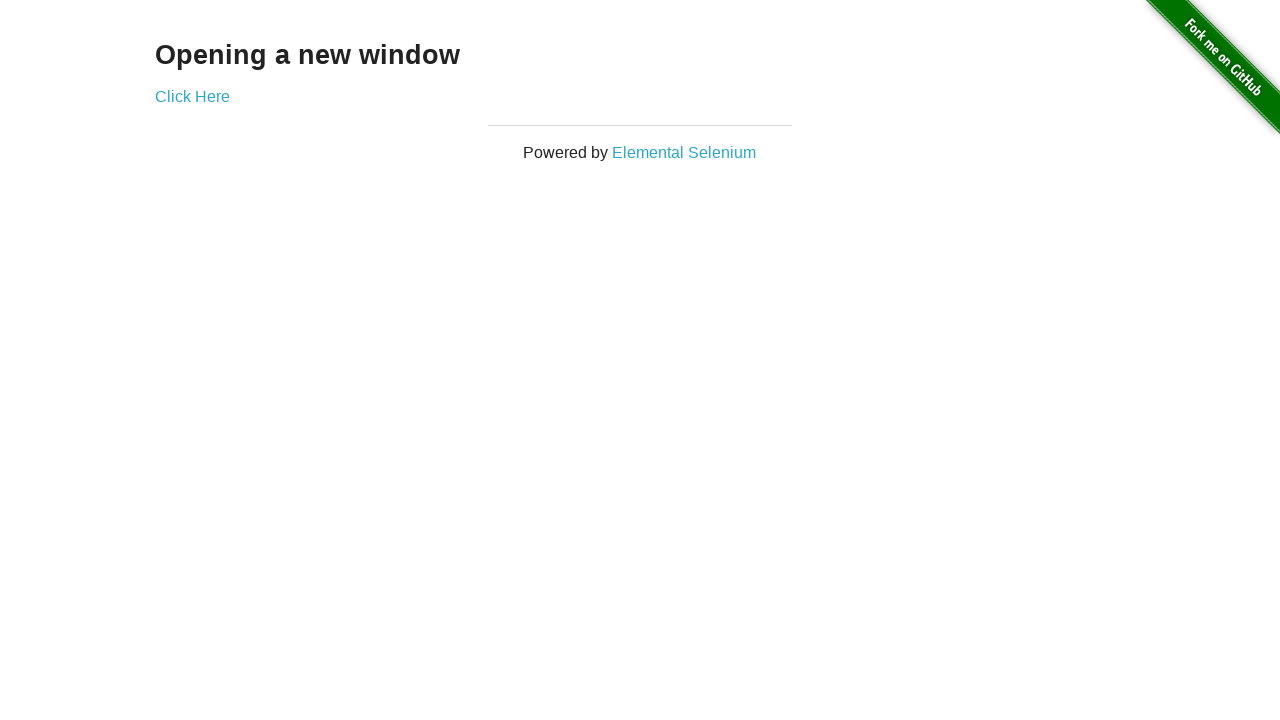

Clicked 'Click Here' link to open new window at (192, 96) on a:has-text('Click Here')
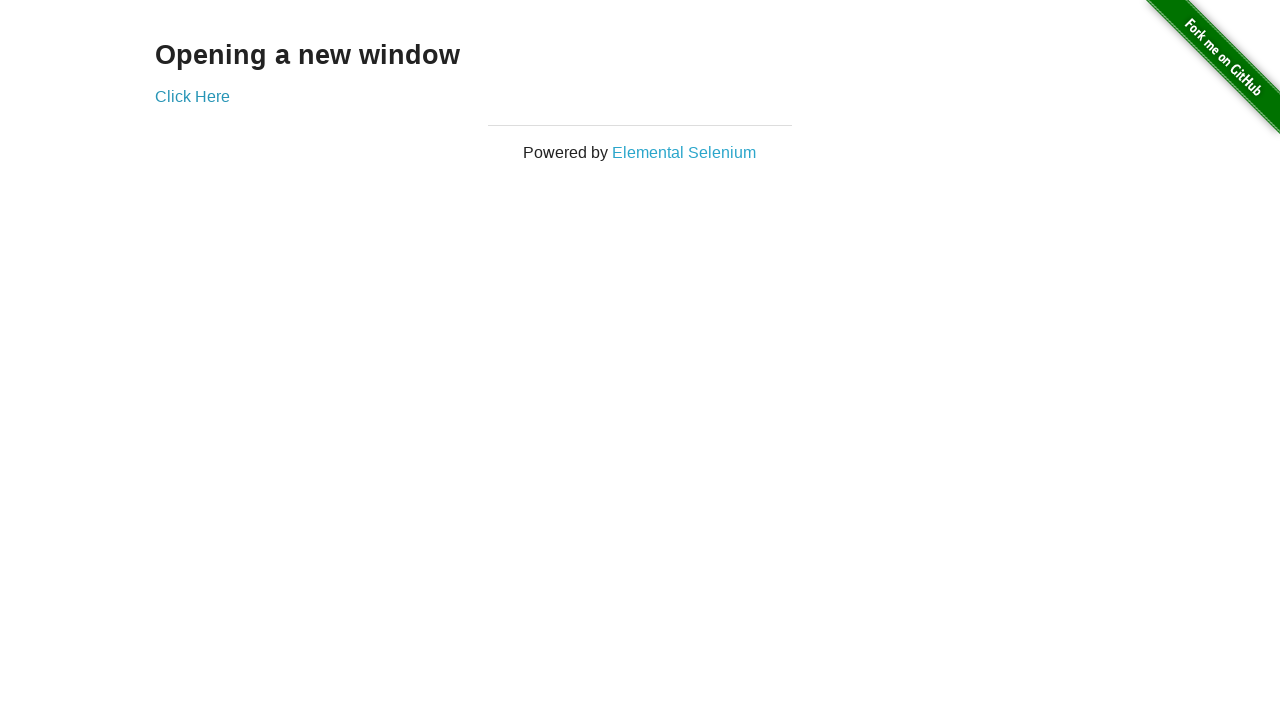

Captured new child window/page
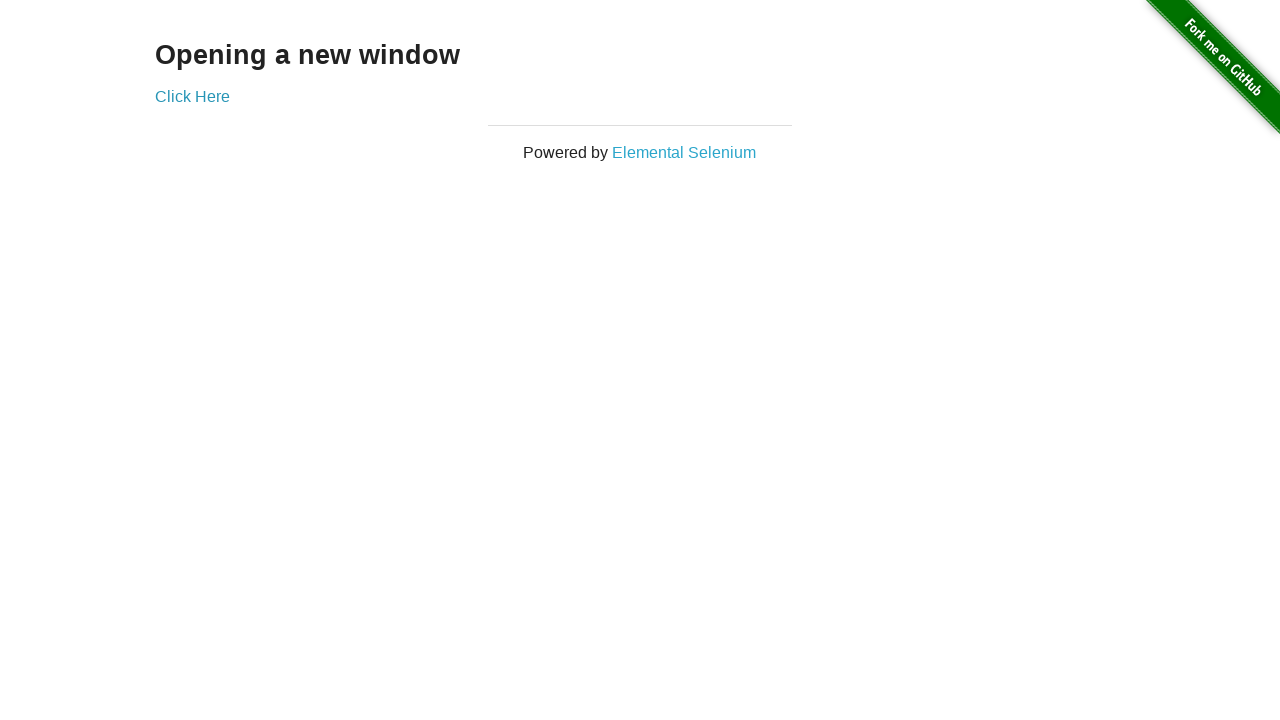

Child window fully loaded
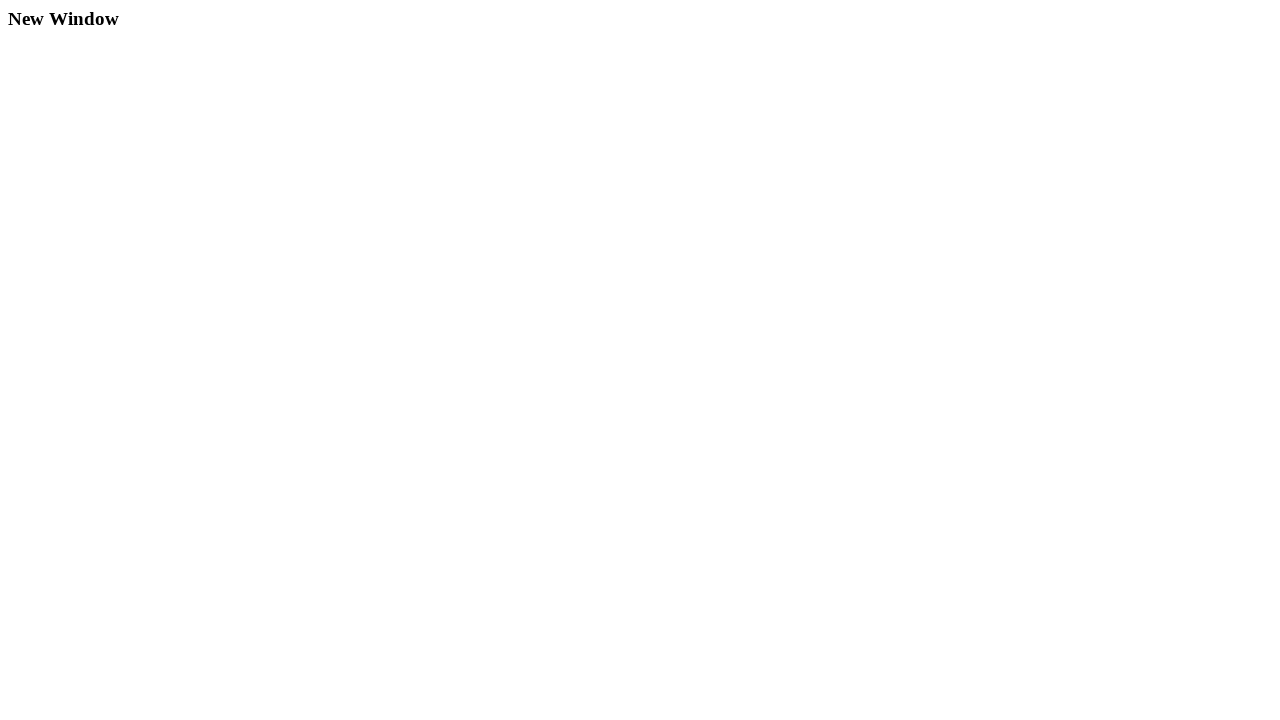

Verified content is present on child window
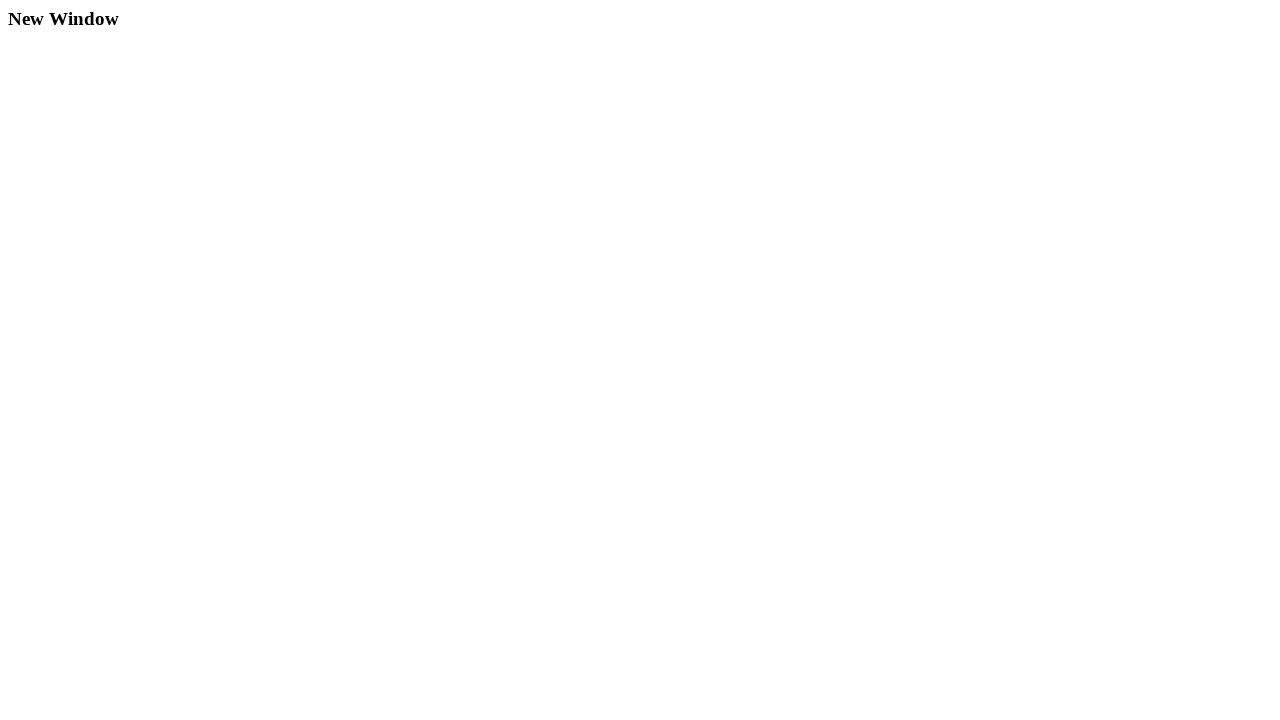

Switched focus back to parent window
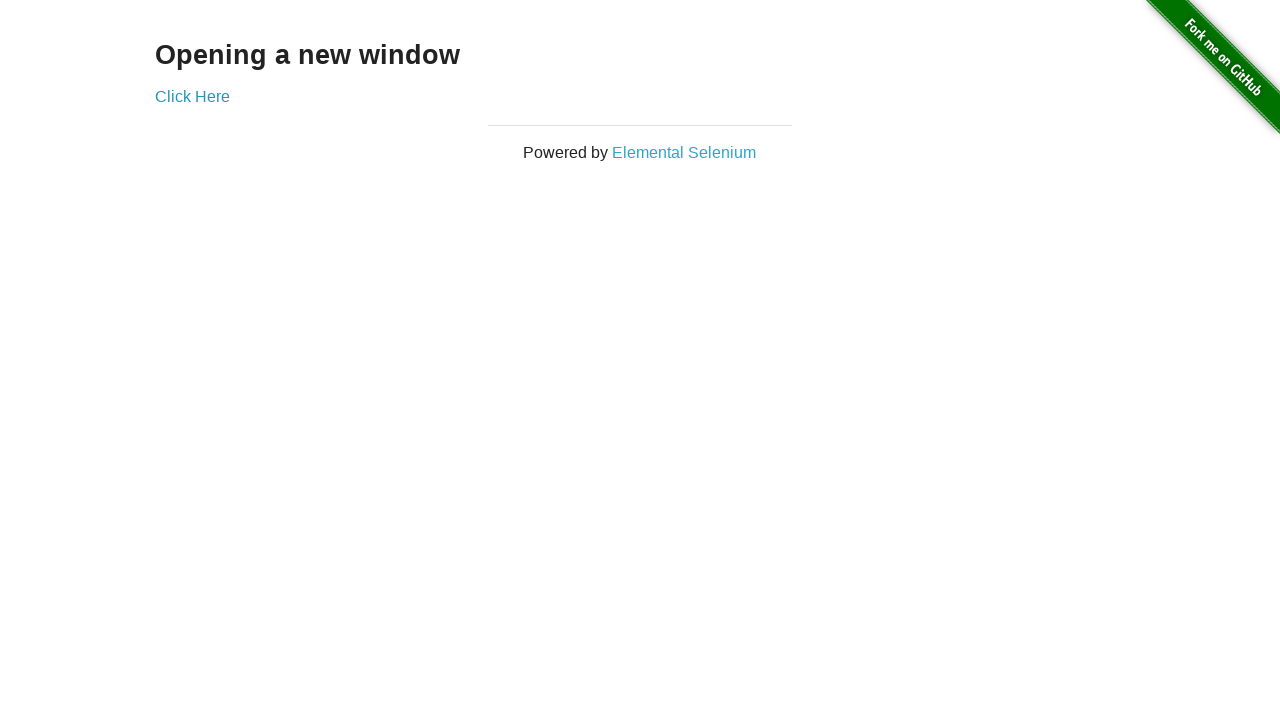

Verified content is present on parent window
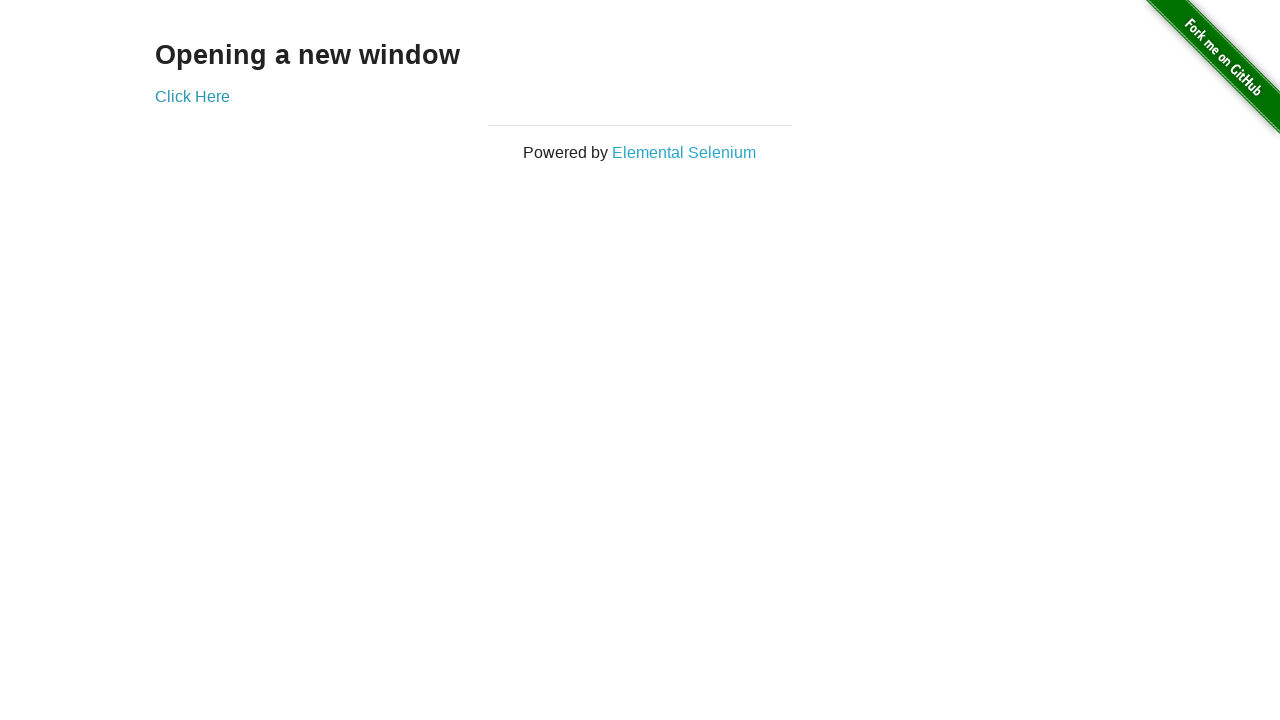

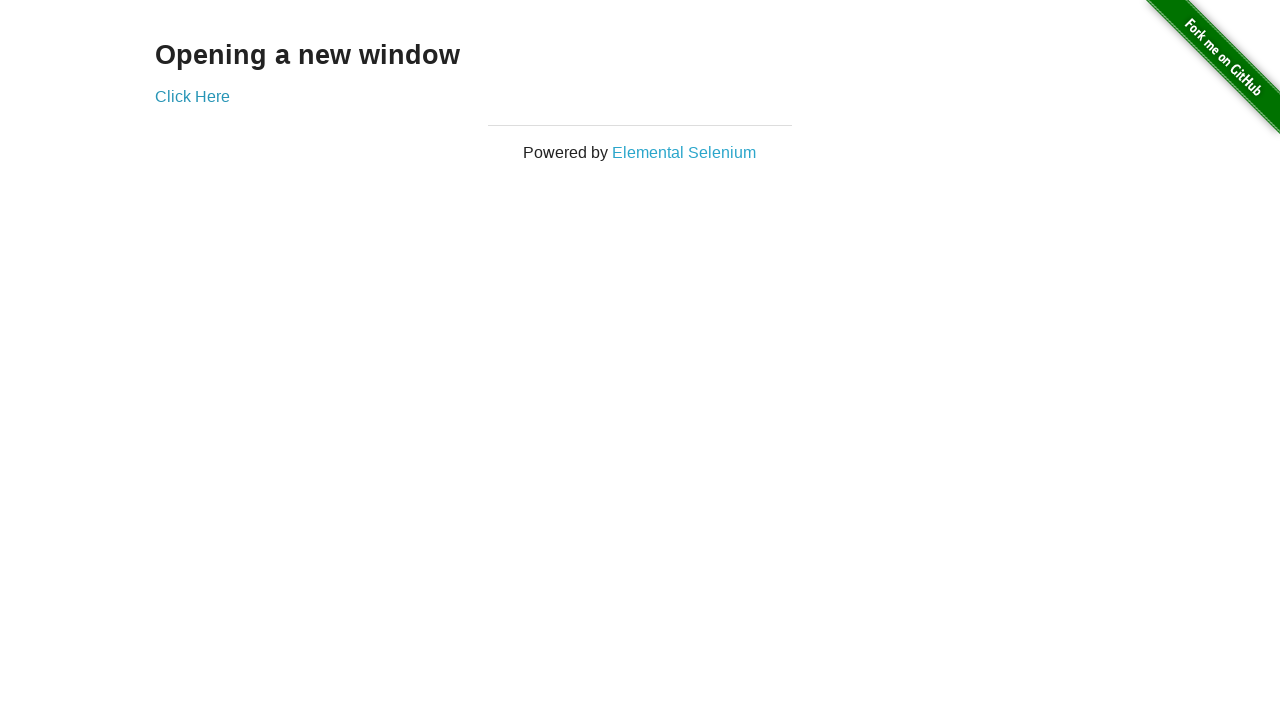